Tests that order can be completed successfully even with empty country field.

Starting URL: https://www.demoblaze.com/

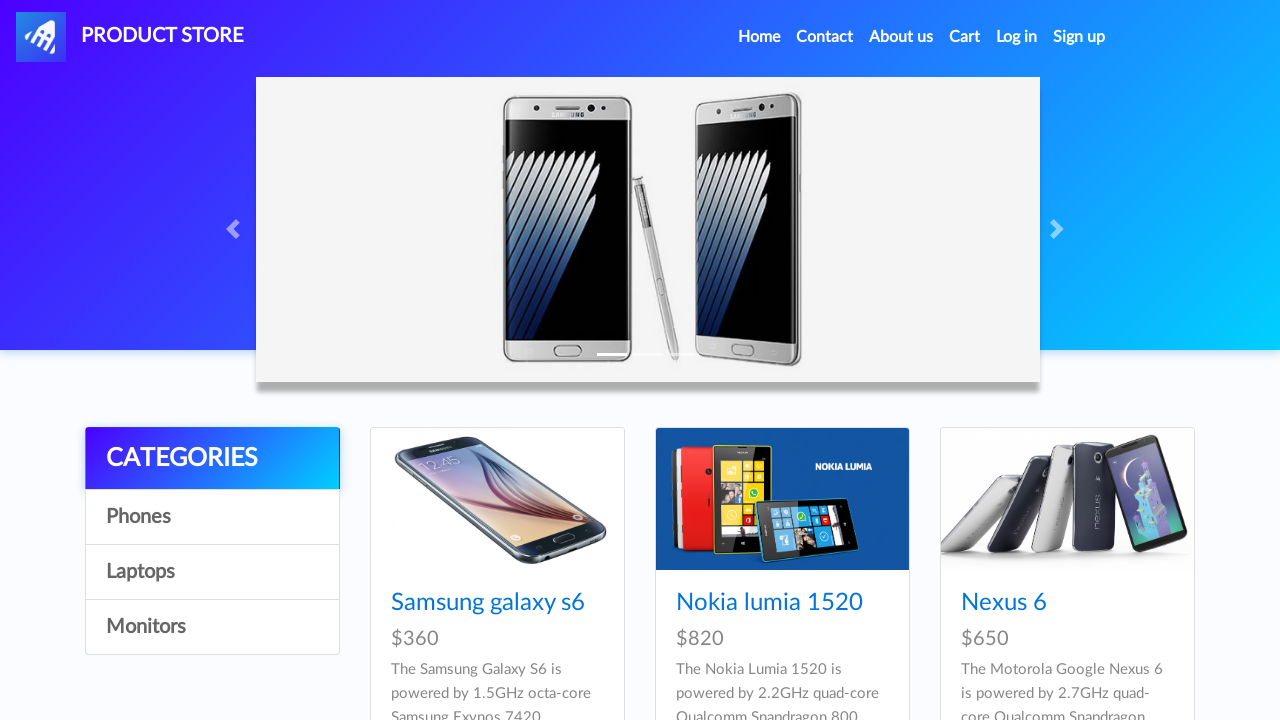

Set up dialog handler for alerts
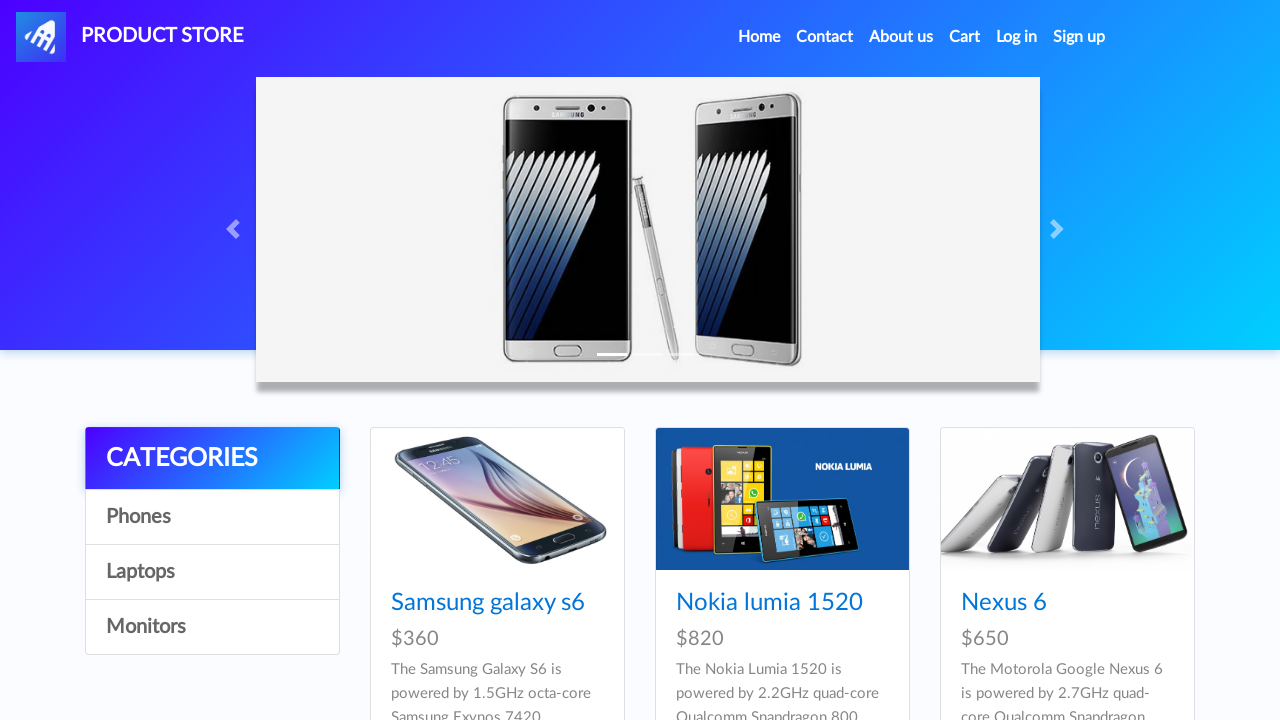

Clicked on Laptops category at (212, 572) on text=Laptops
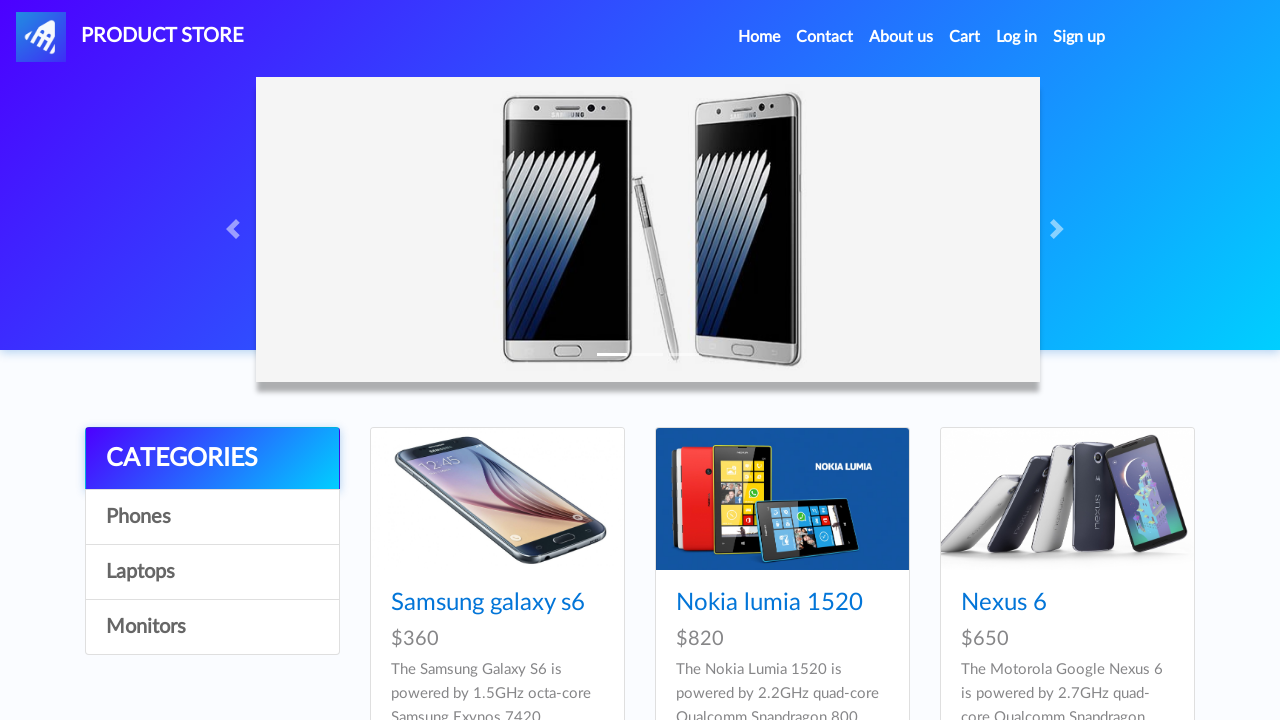

Selected MacBook air product at (1028, 603) on text=MacBook air
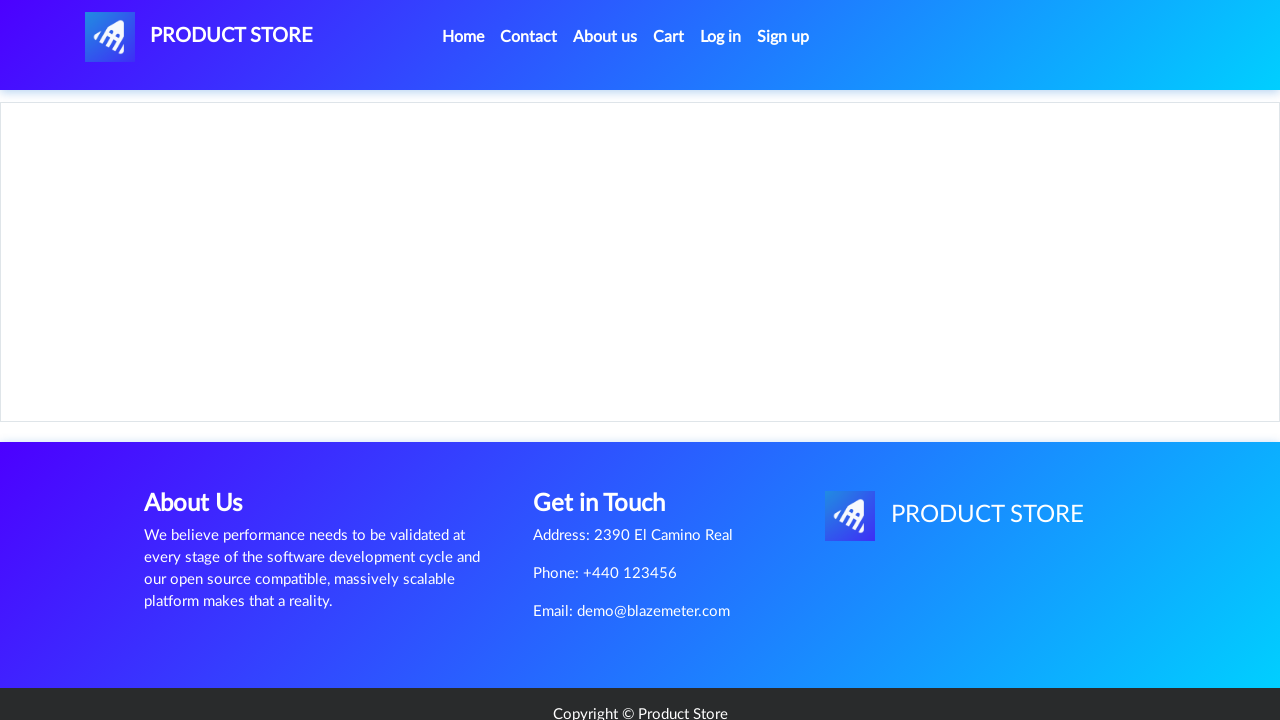

Clicked Add to cart button at (610, 440) on text=Add to cart
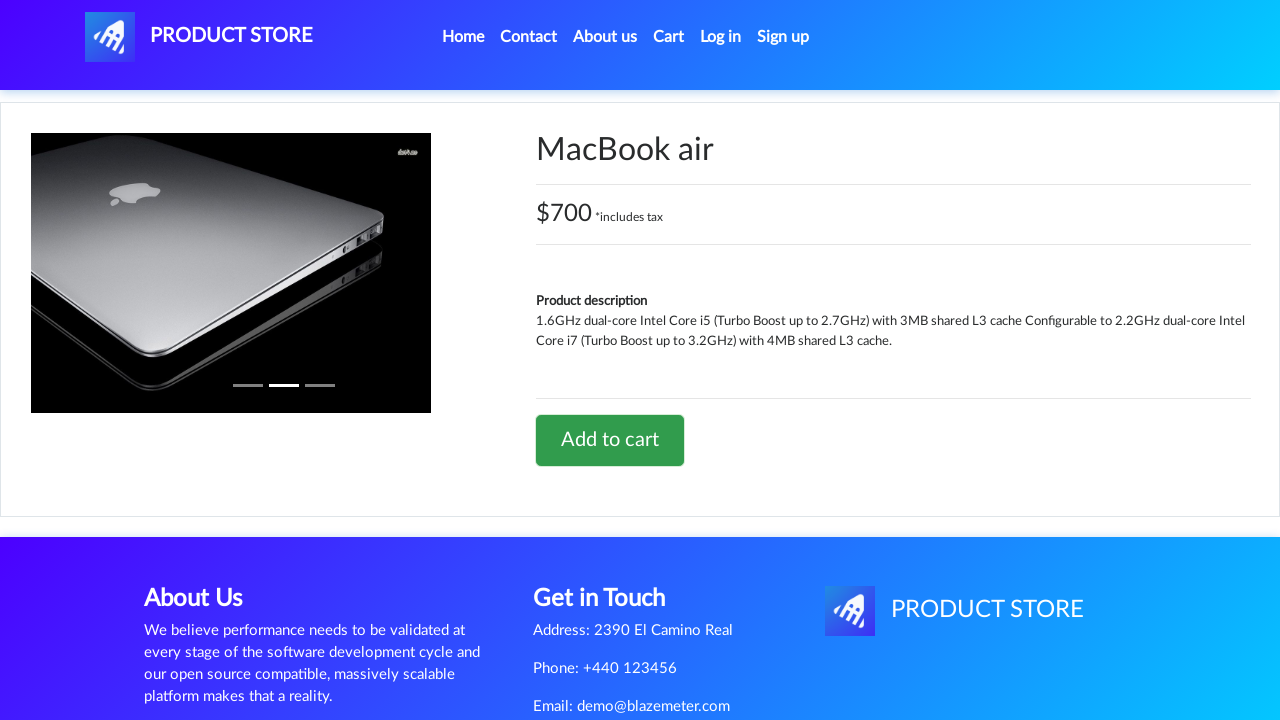

Waited 2 seconds for cart update
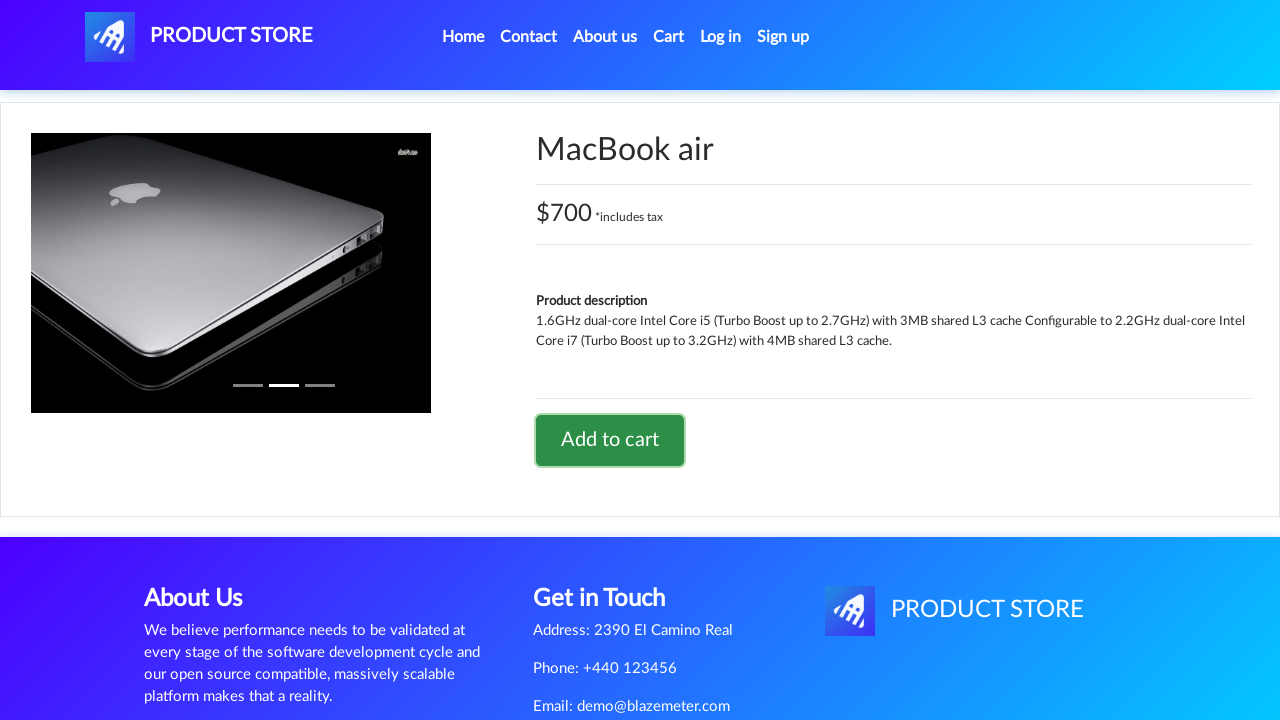

Navigated to Cart page at (669, 37) on text=Cart
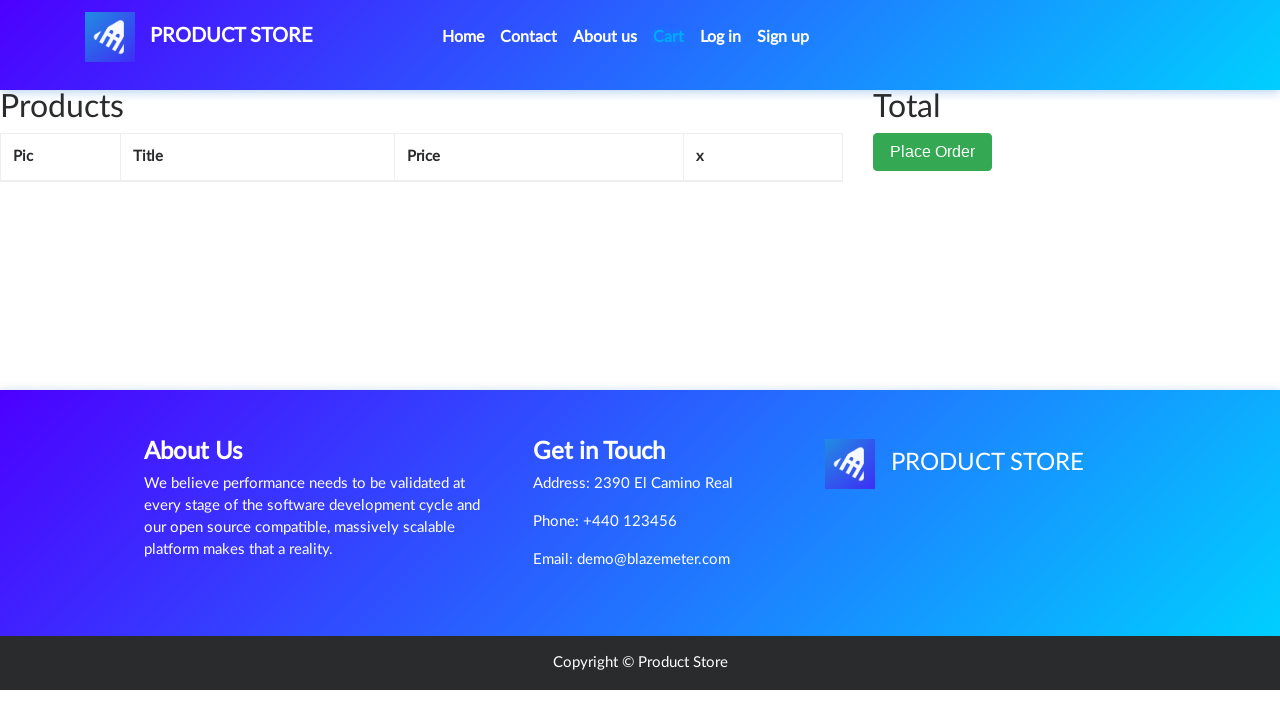

Clicked Place Order button at (933, 152) on #page-wrapper > div > div.col-lg-1 > button
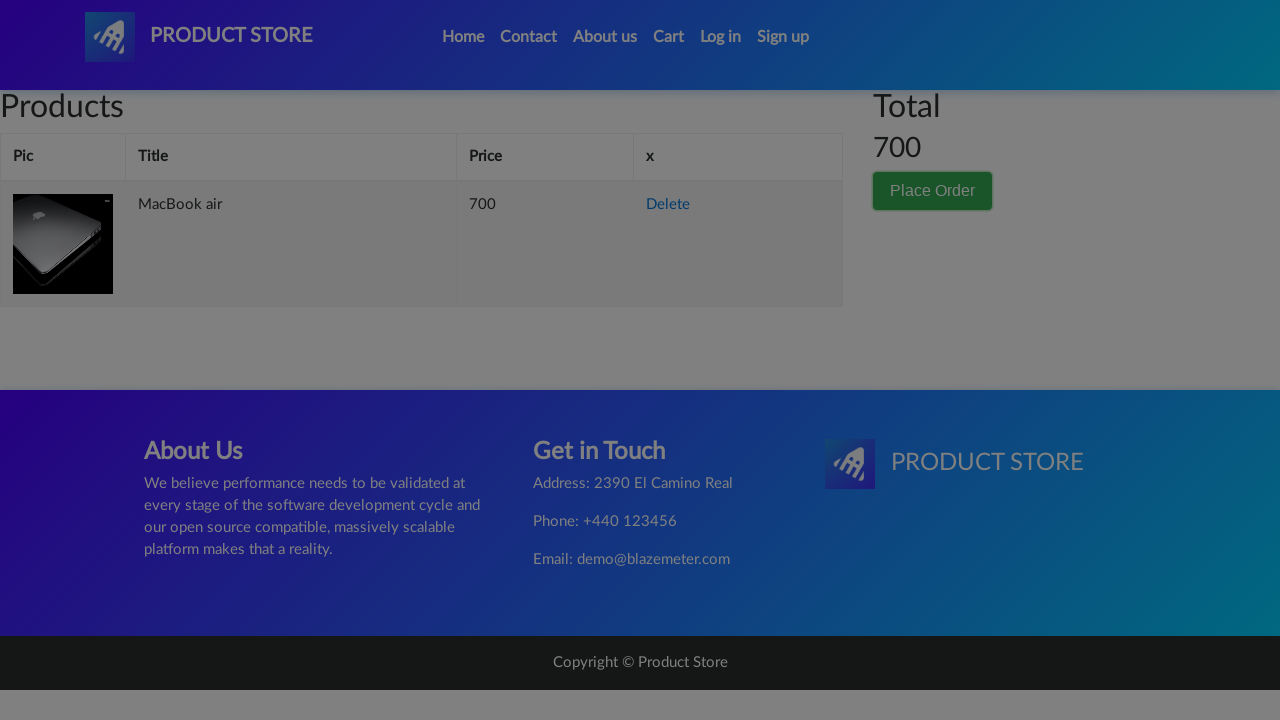

Filled name field with 'Yura' on #name
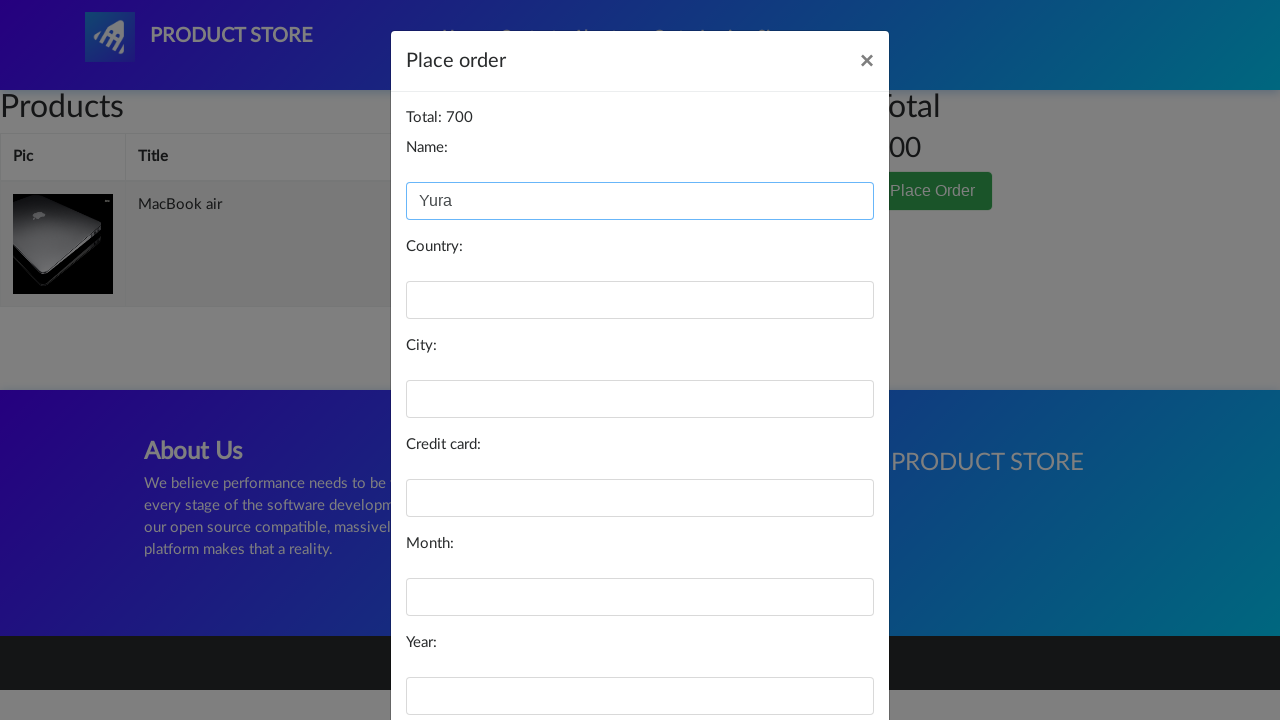

Left country field empty on #country
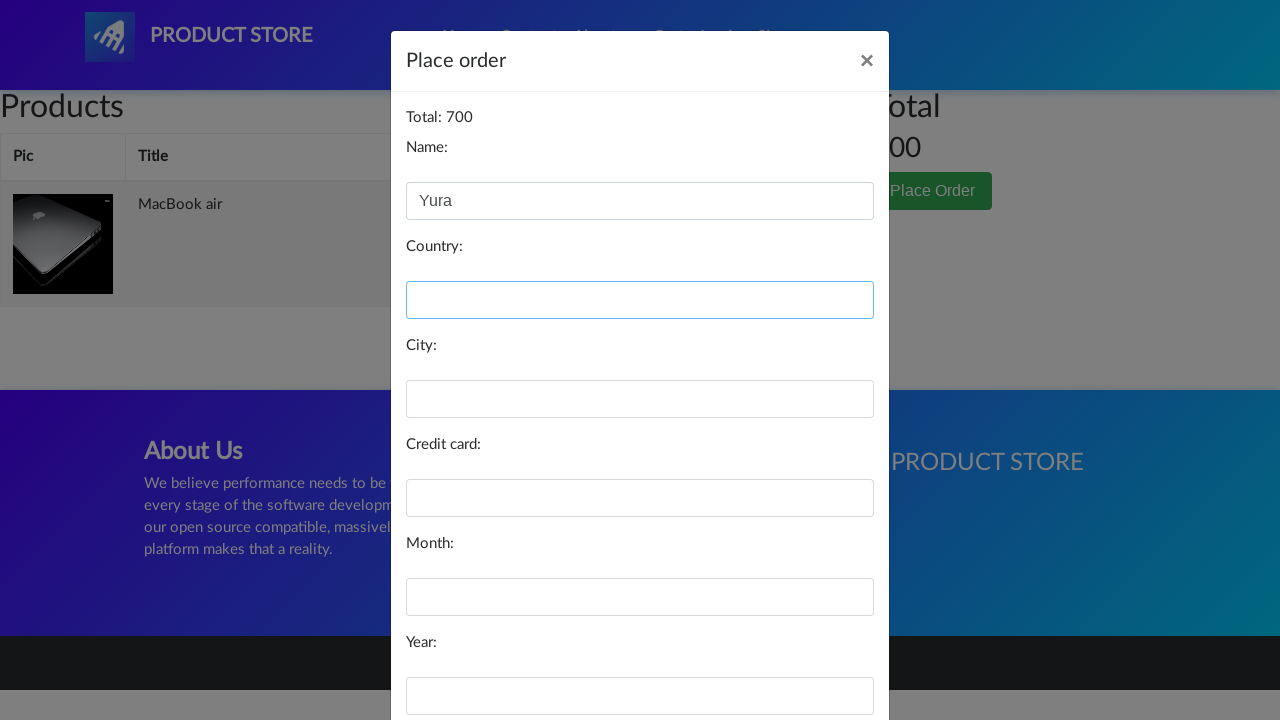

Filled city field with 'Warsaw' on #city
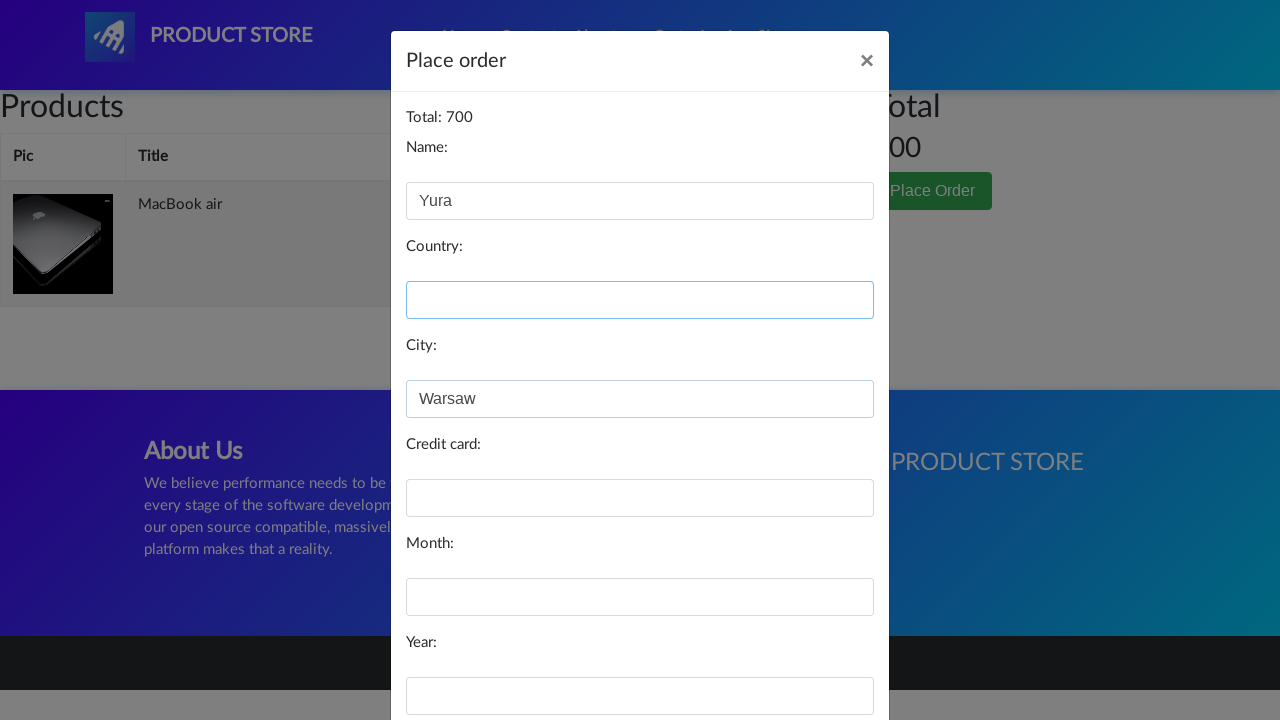

Filled card field with credit card number on #card
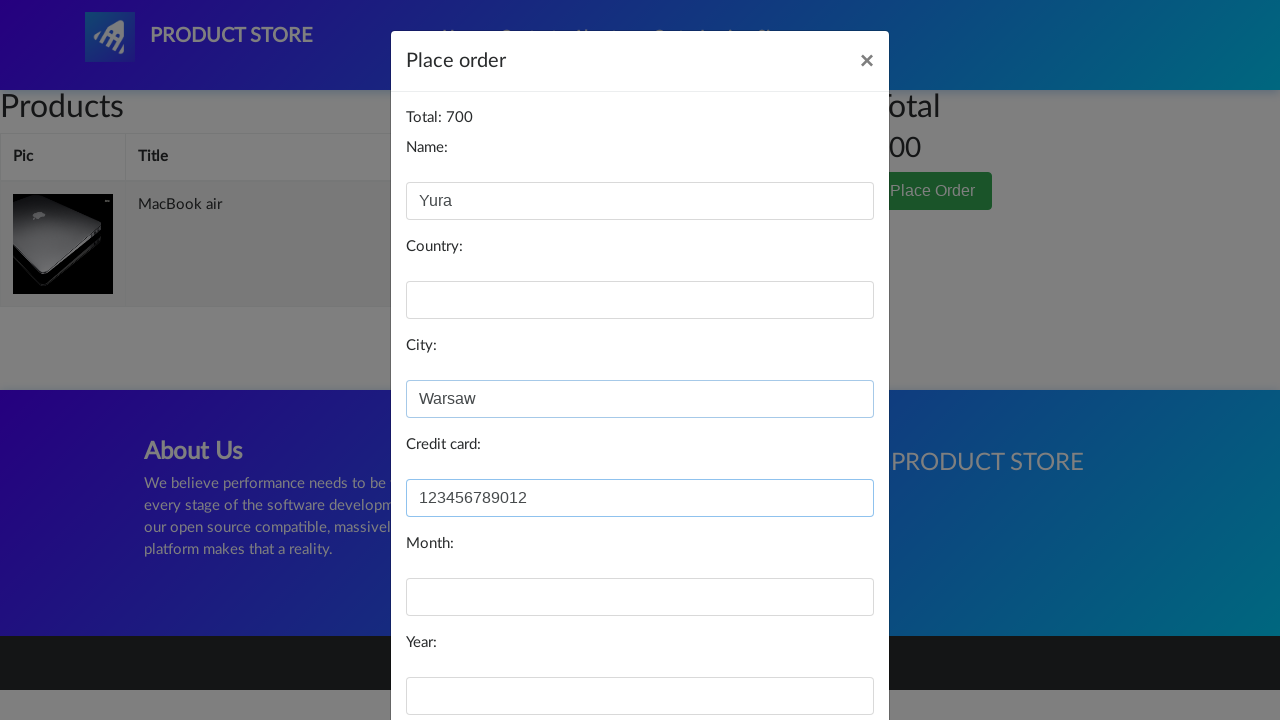

Filled month field with 'January' on #month
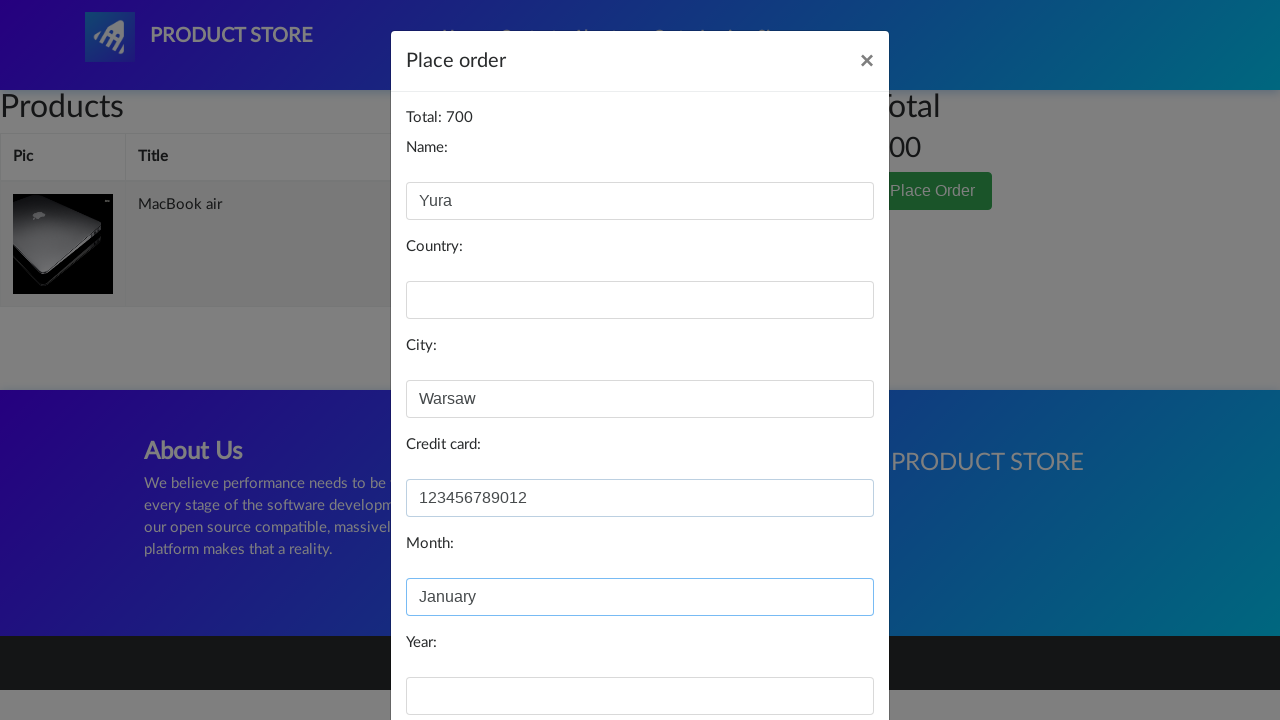

Filled year field with '2001' on #year
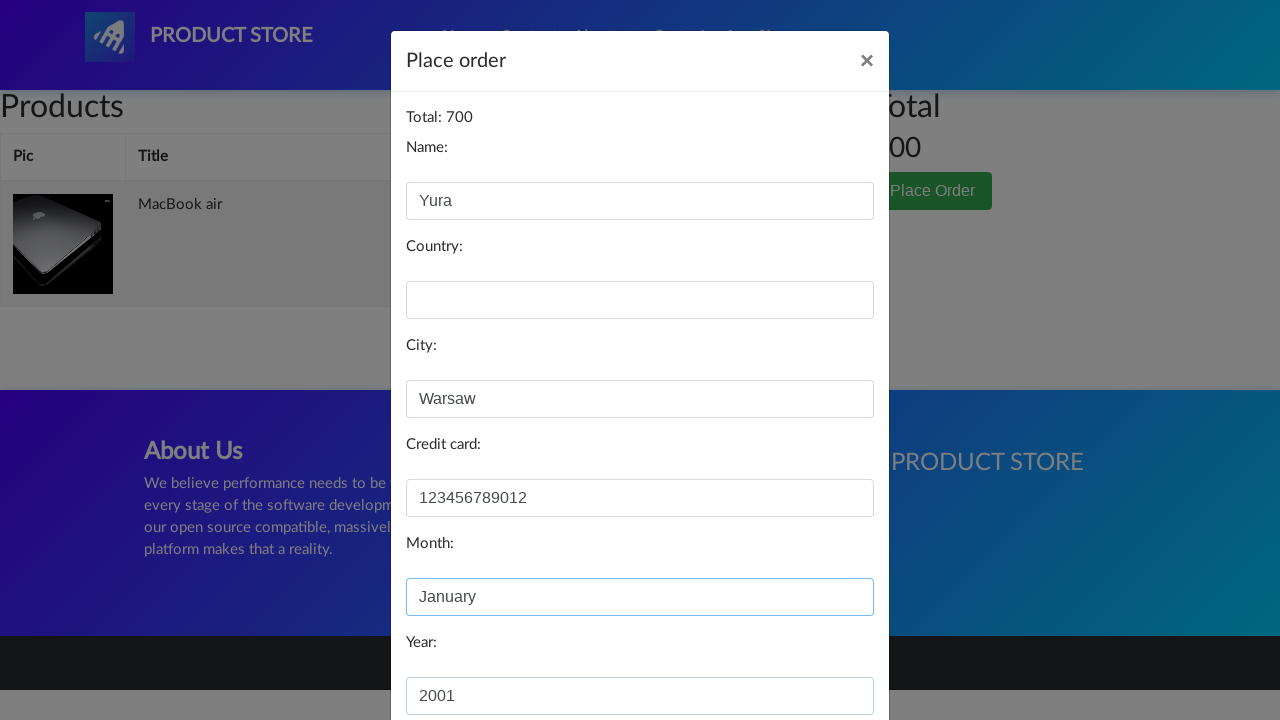

Clicked Purchase button to complete order at (823, 655) on xpath=/html/body/div[3]/div/div/div[3]/button[2]
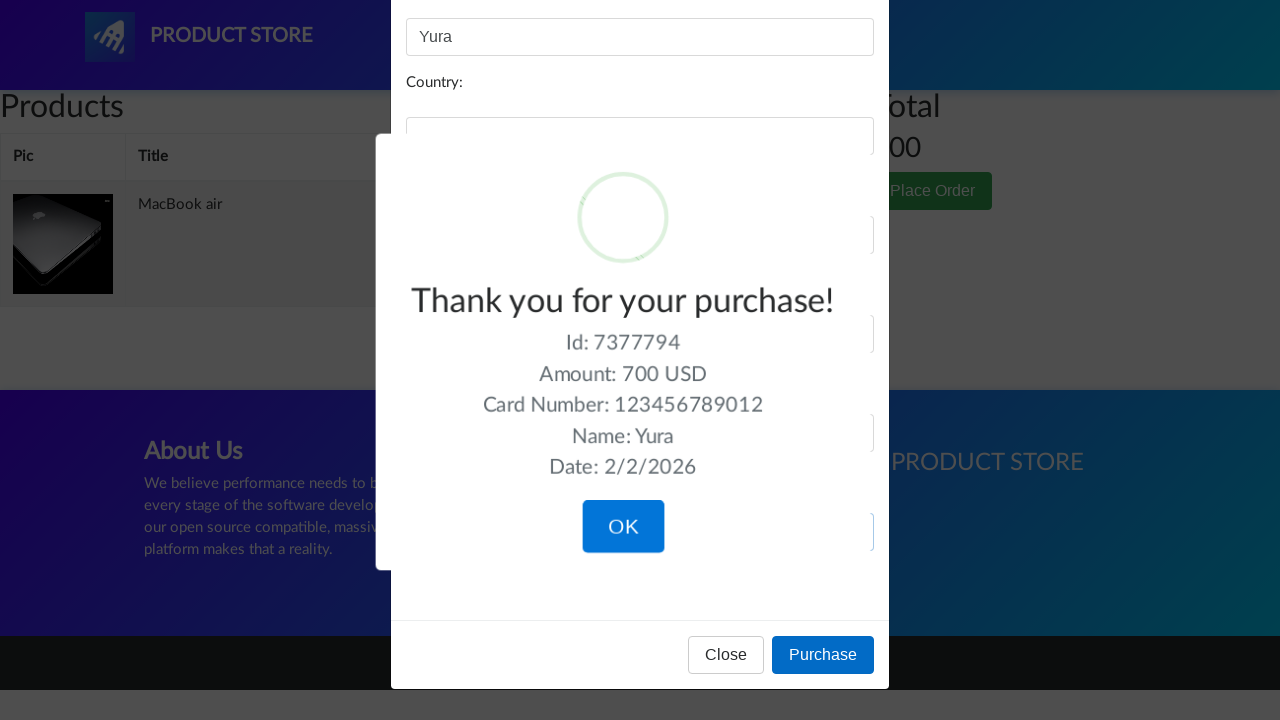

Success message 'Thank you for your purchase!' appeared
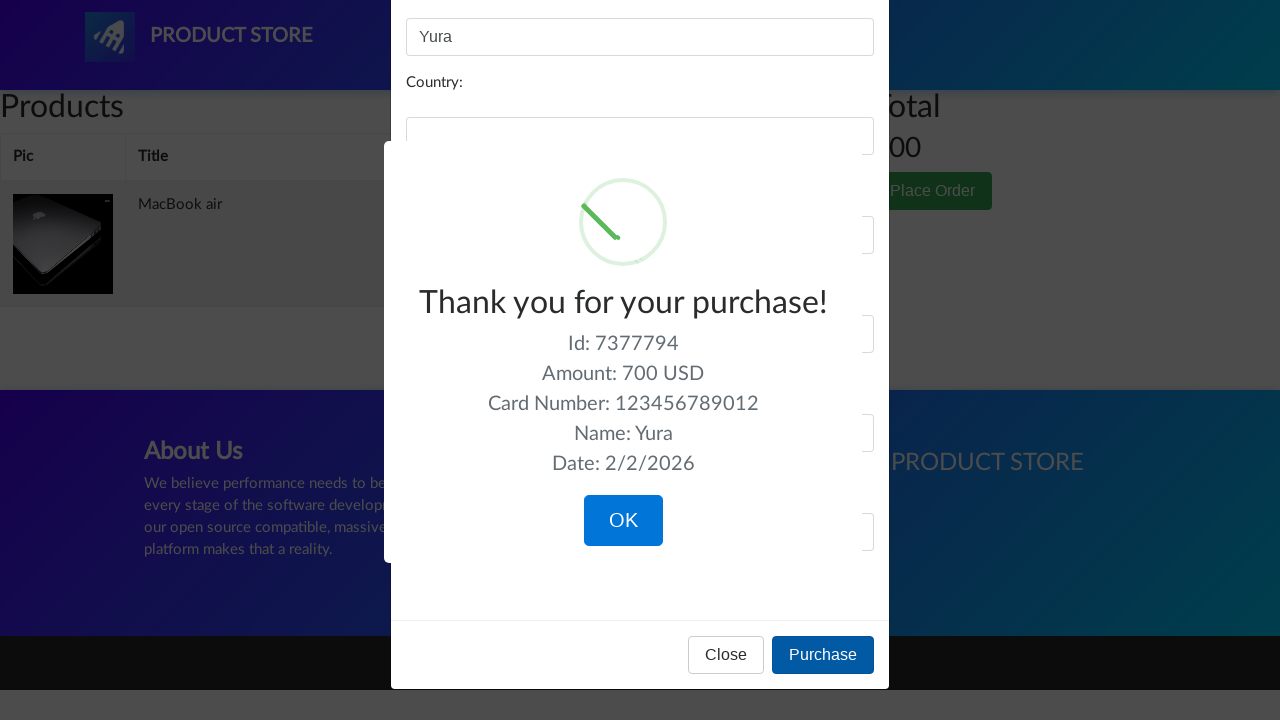

Closed confirmation dialog at (623, 521) on div.sweet-alert.showSweetAlert.visible div.sa-button-container div button
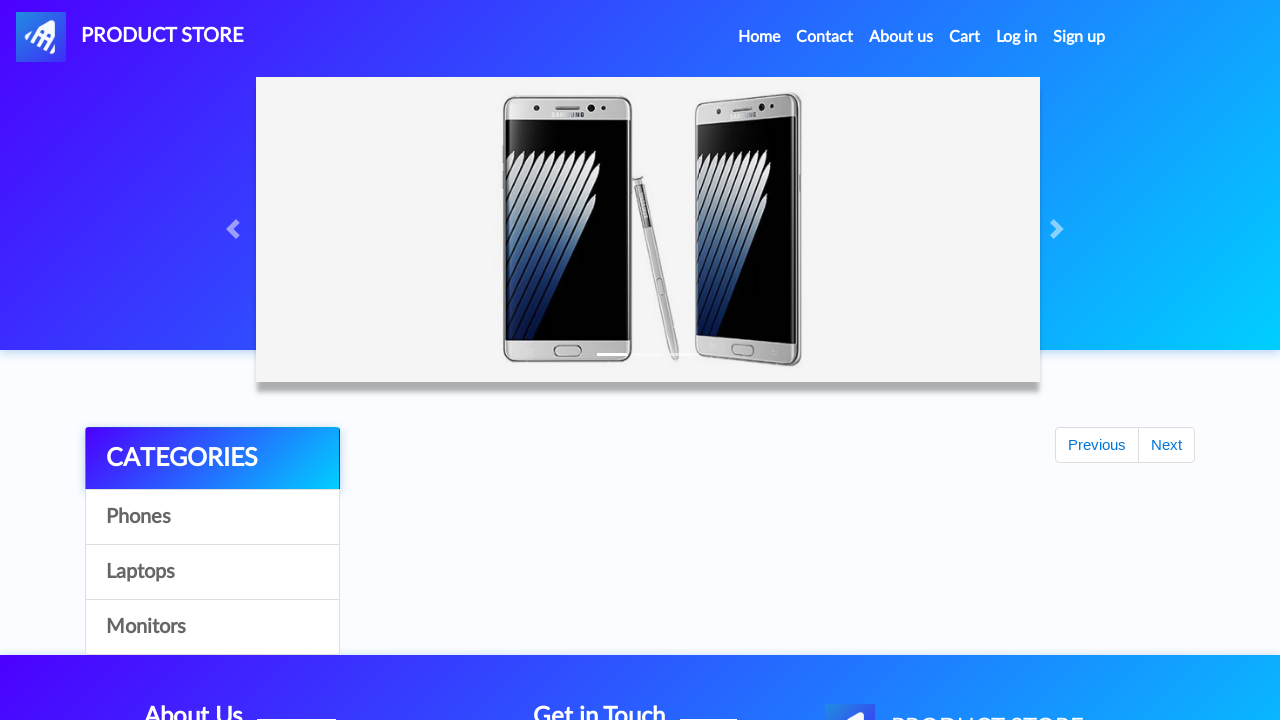

Returned to home page, navigation bar visible
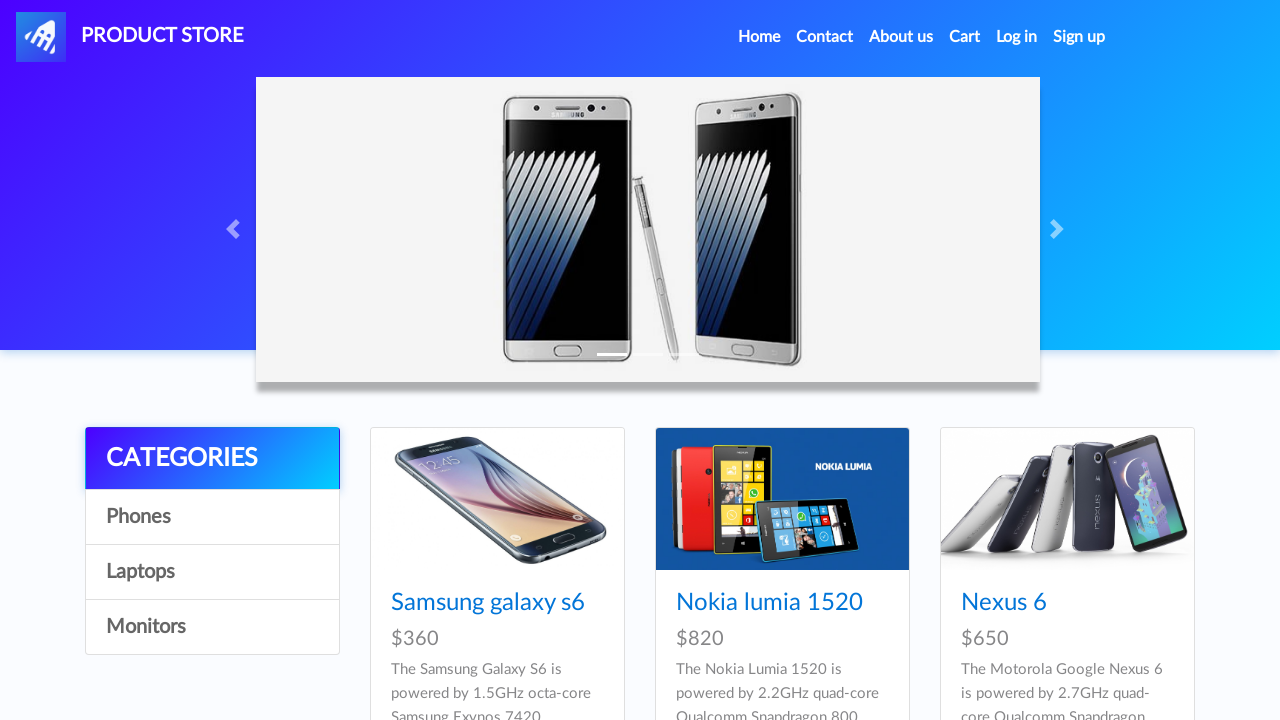

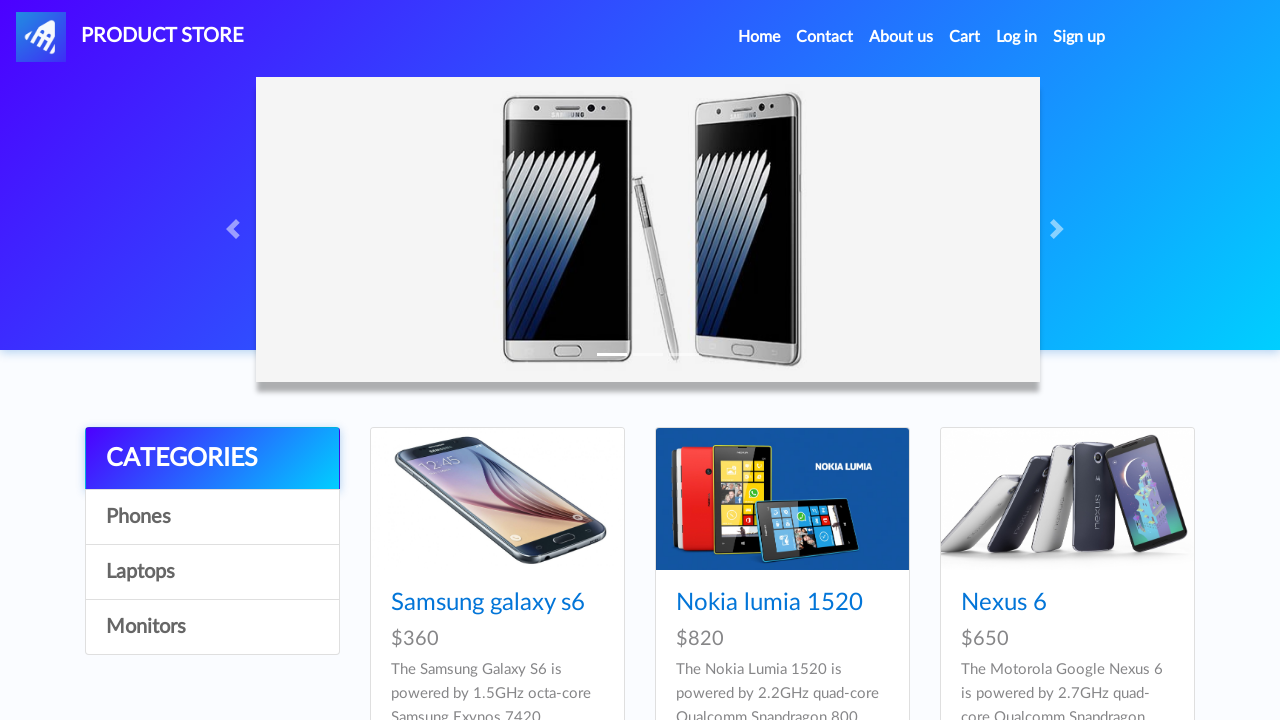